Tests right-click context menu functionality by performing a context click on a target element, selecting the "Copy" option from the context menu, and accepting the resulting alert dialogs.

Starting URL: https://swisnl.github.io/jQuery-contextMenu/demo.html

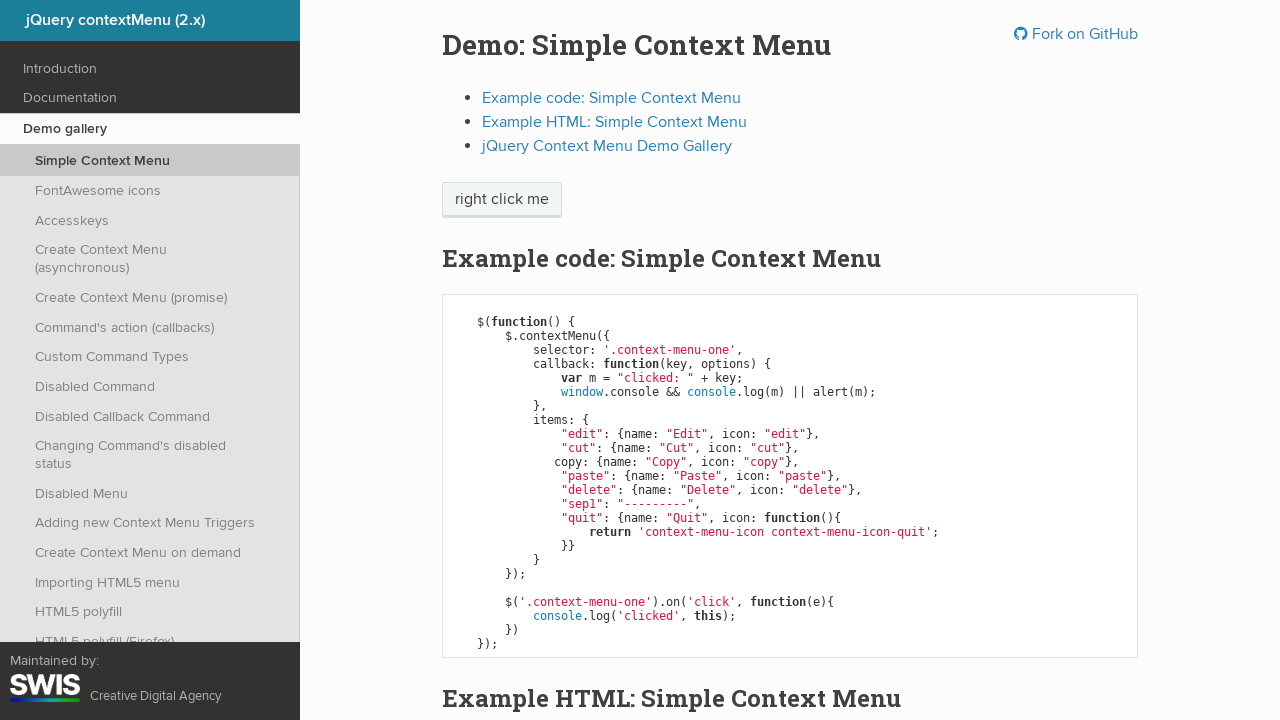

Right-clicked on context menu trigger element at (502, 200) on span.context-menu-one
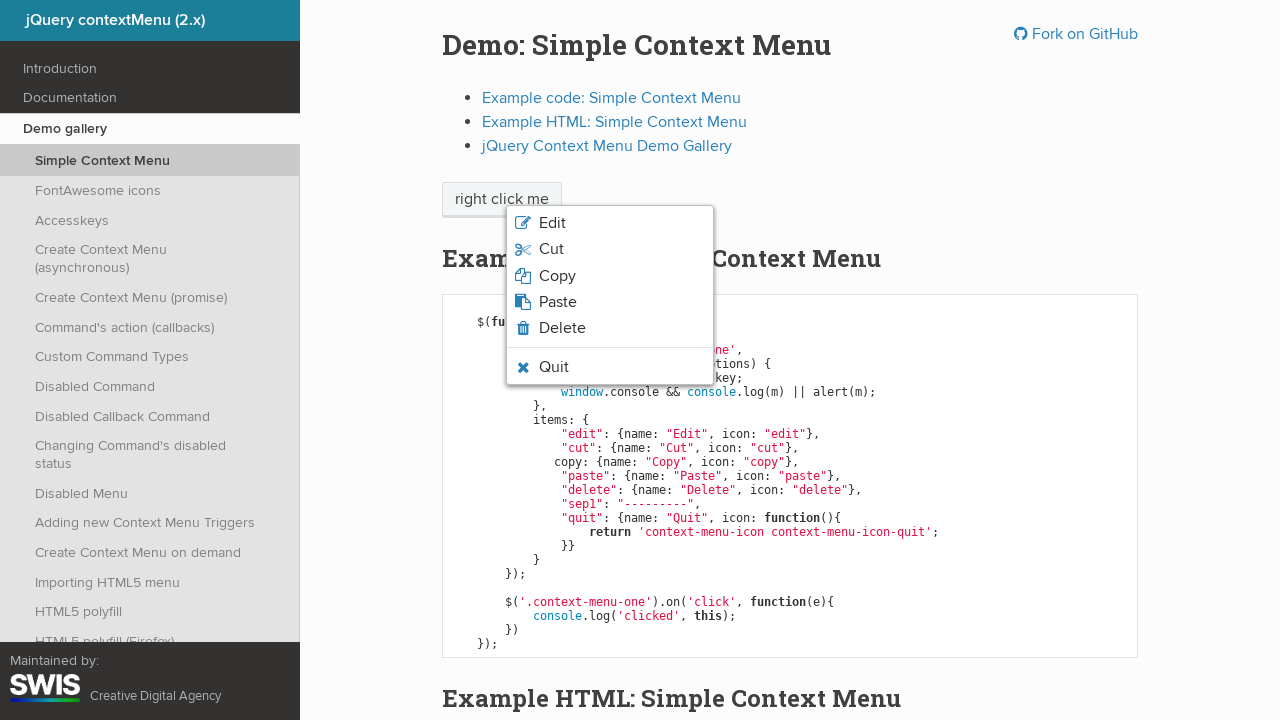

Context menu appeared
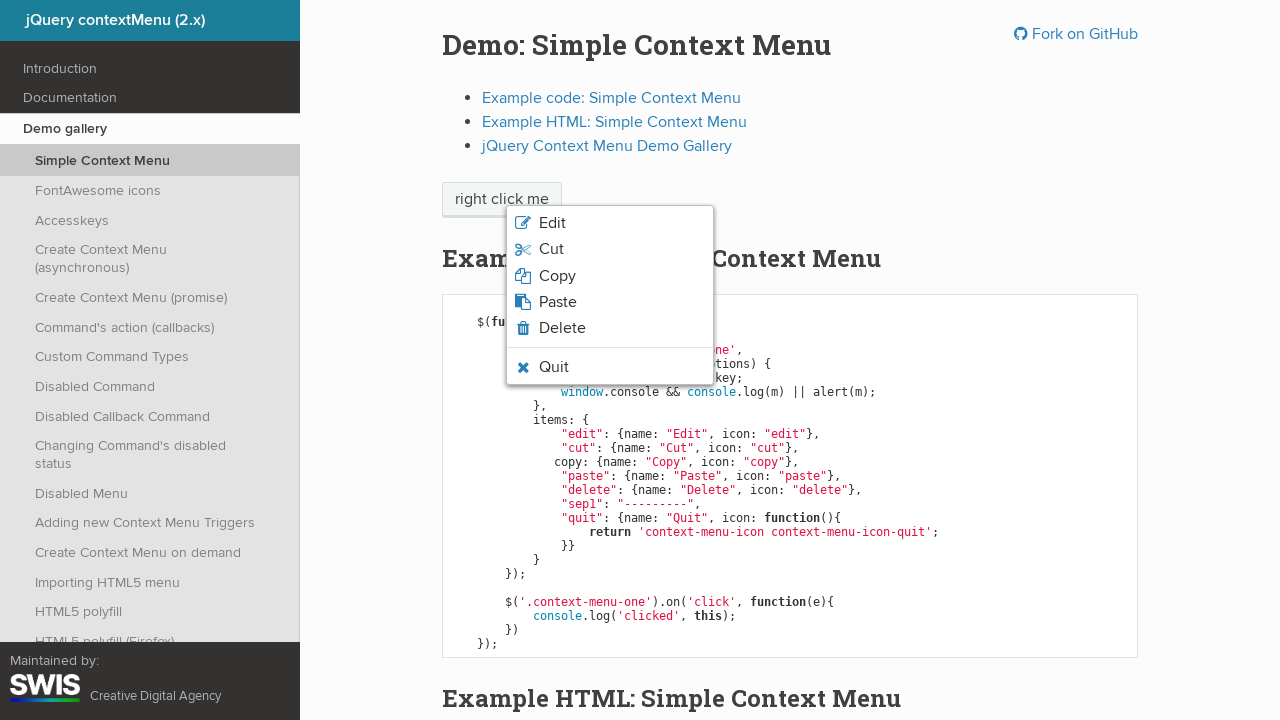

Clicked on 'Copy' option from context menu at (557, 276) on li.context-menu-item span:text('Copy')
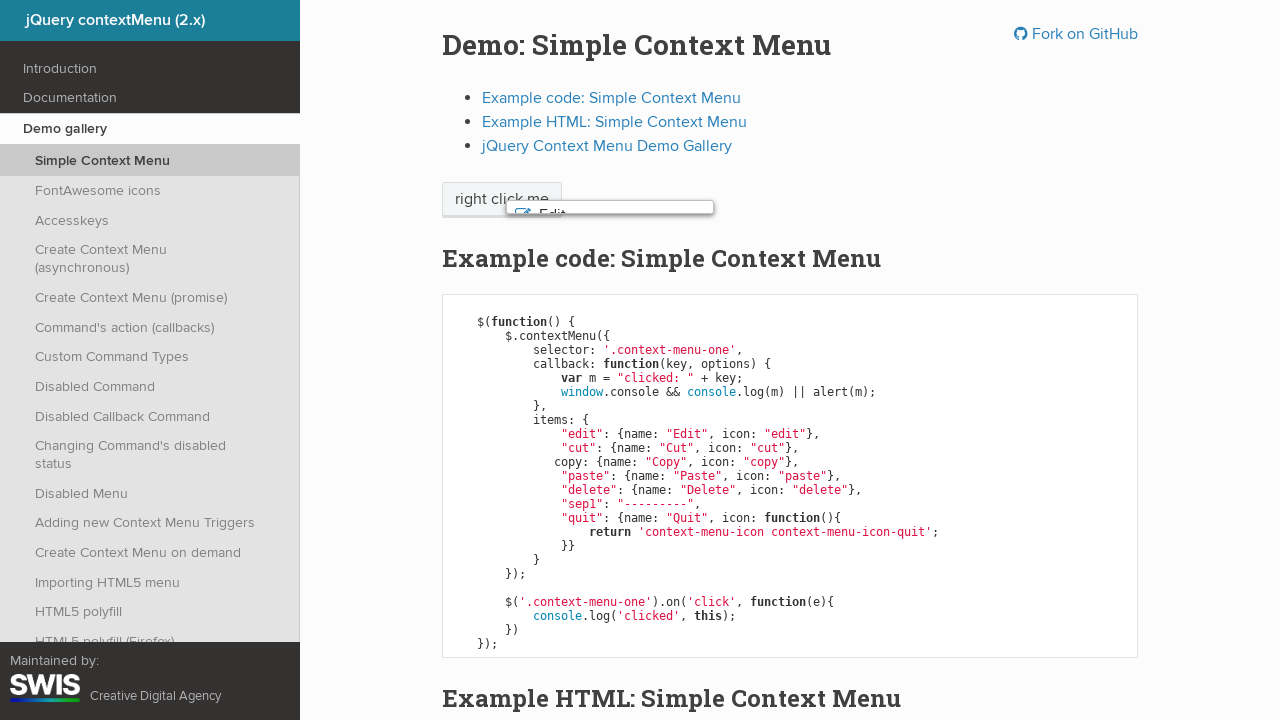

Set up dialog handler to accept alerts
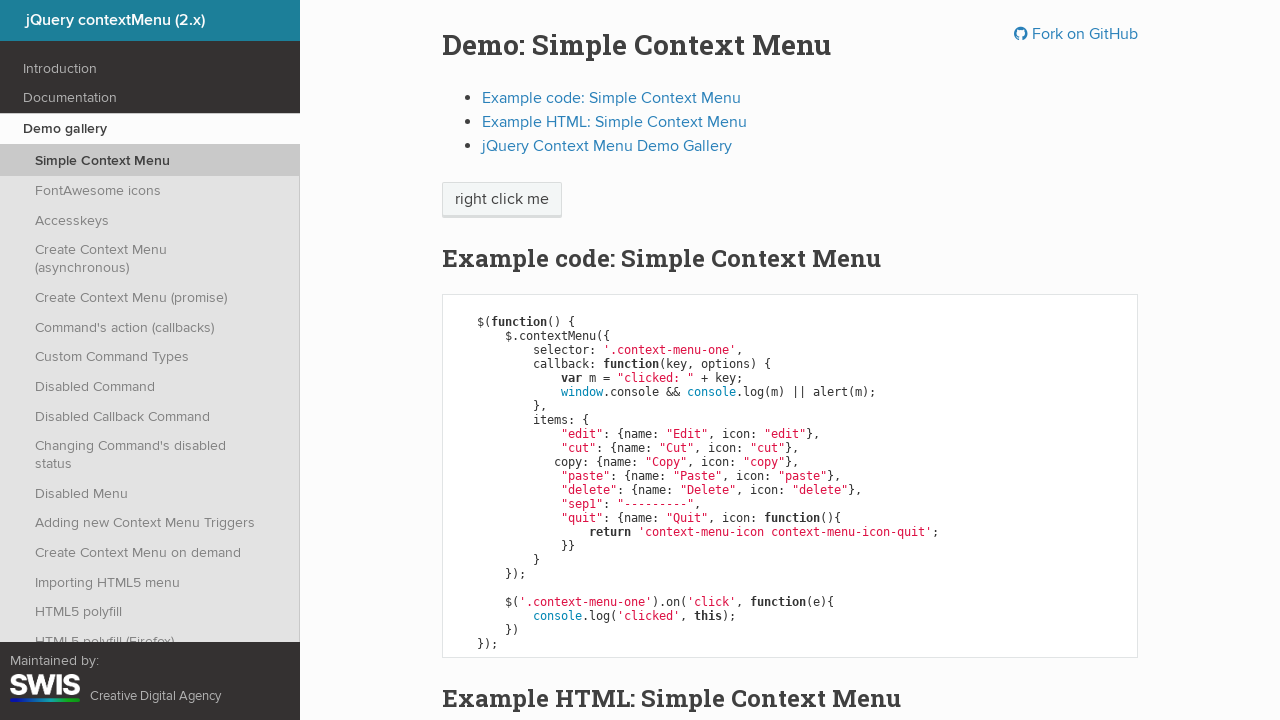

Waited for alert processing
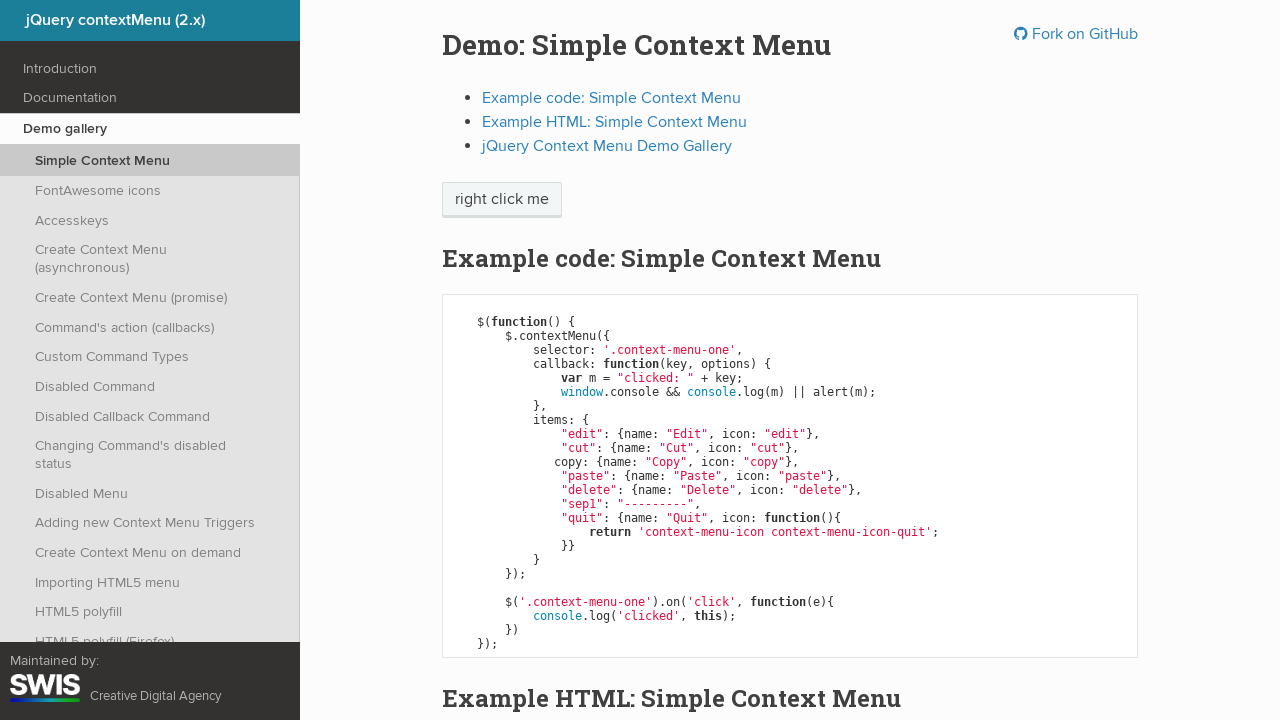

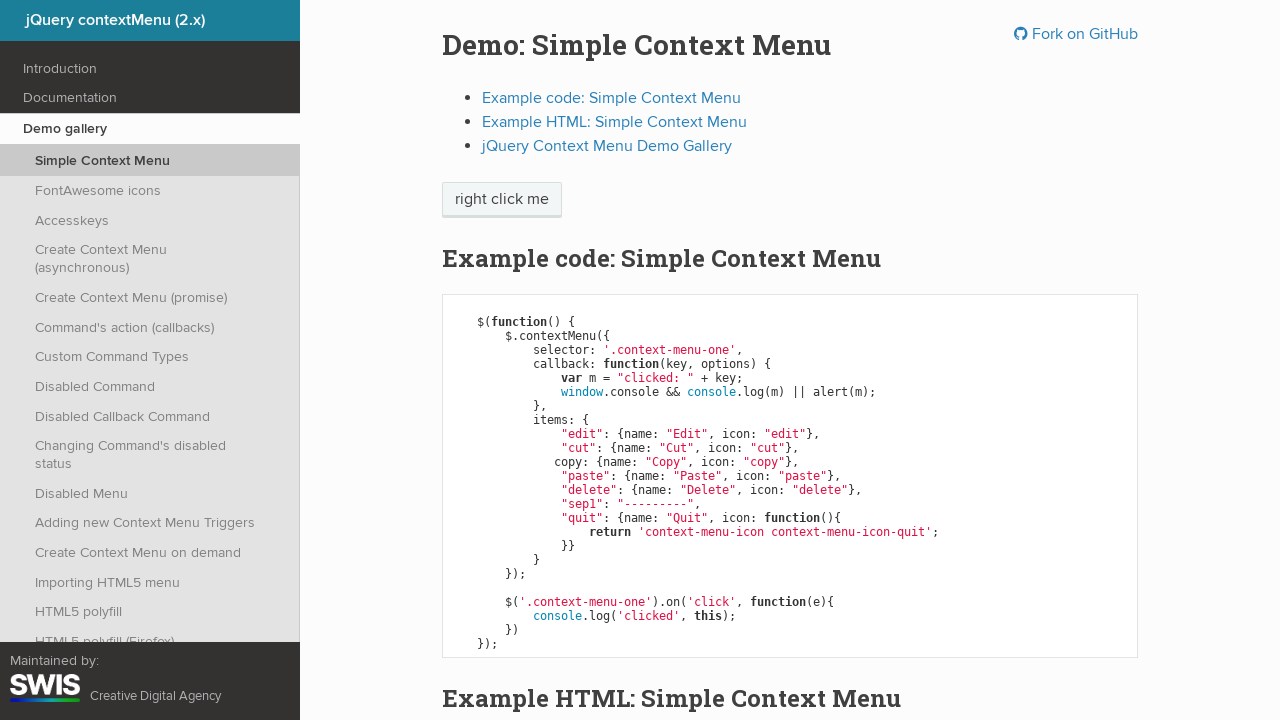